Tests filtering products by monitor category and verifying that exactly 2 monitors are displayed

Starting URL: https://www.demoblaze.com/

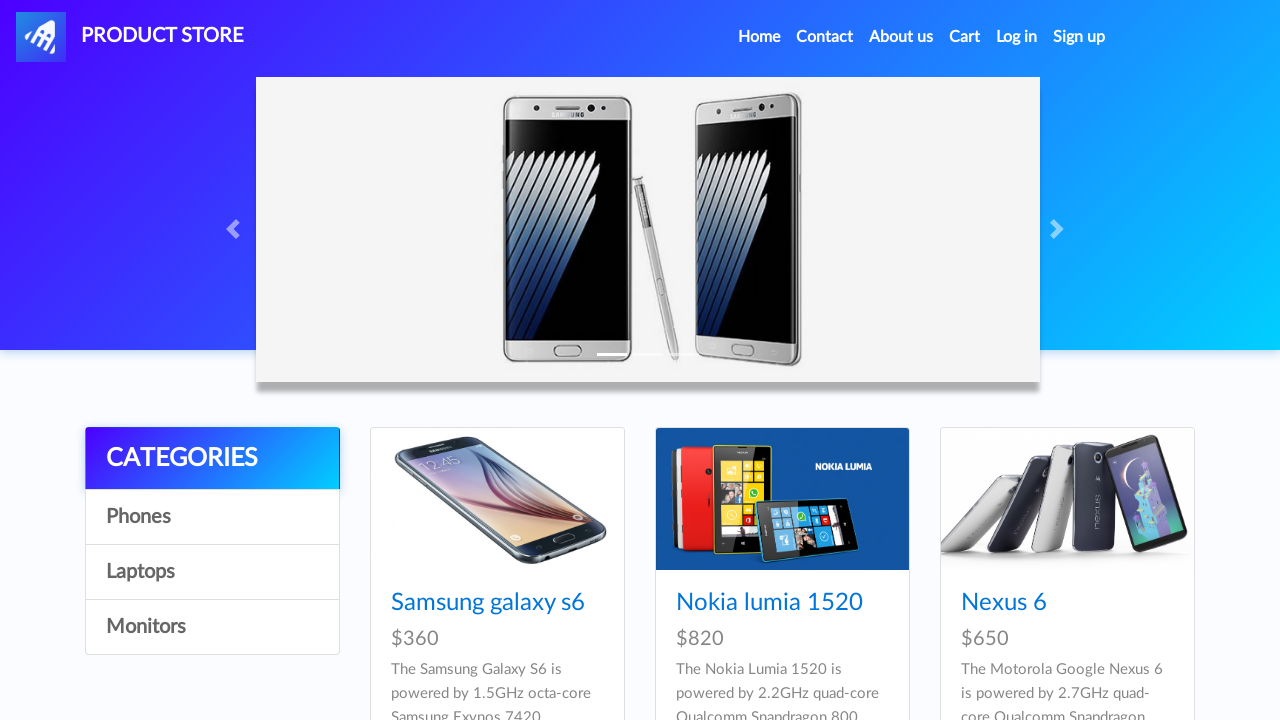

Clicked on Monitors category filter at (212, 627) on [onclick="byCat('monitor')"]
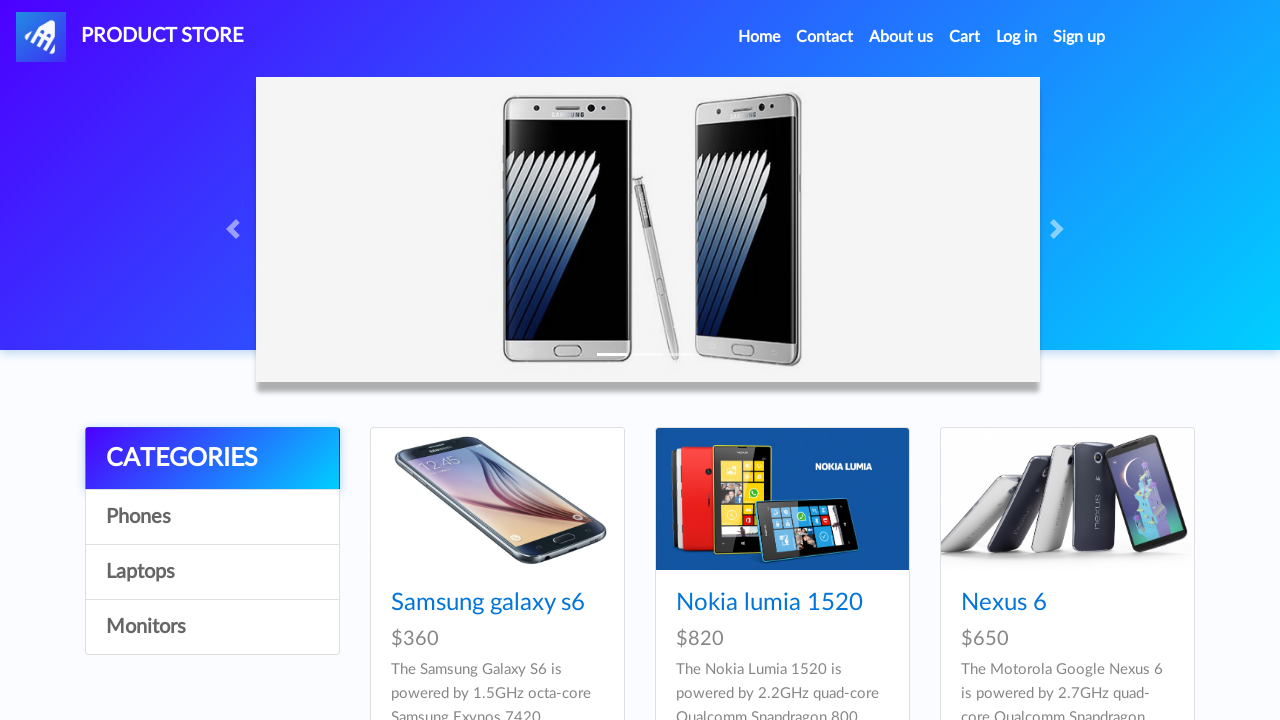

Waited for products to load
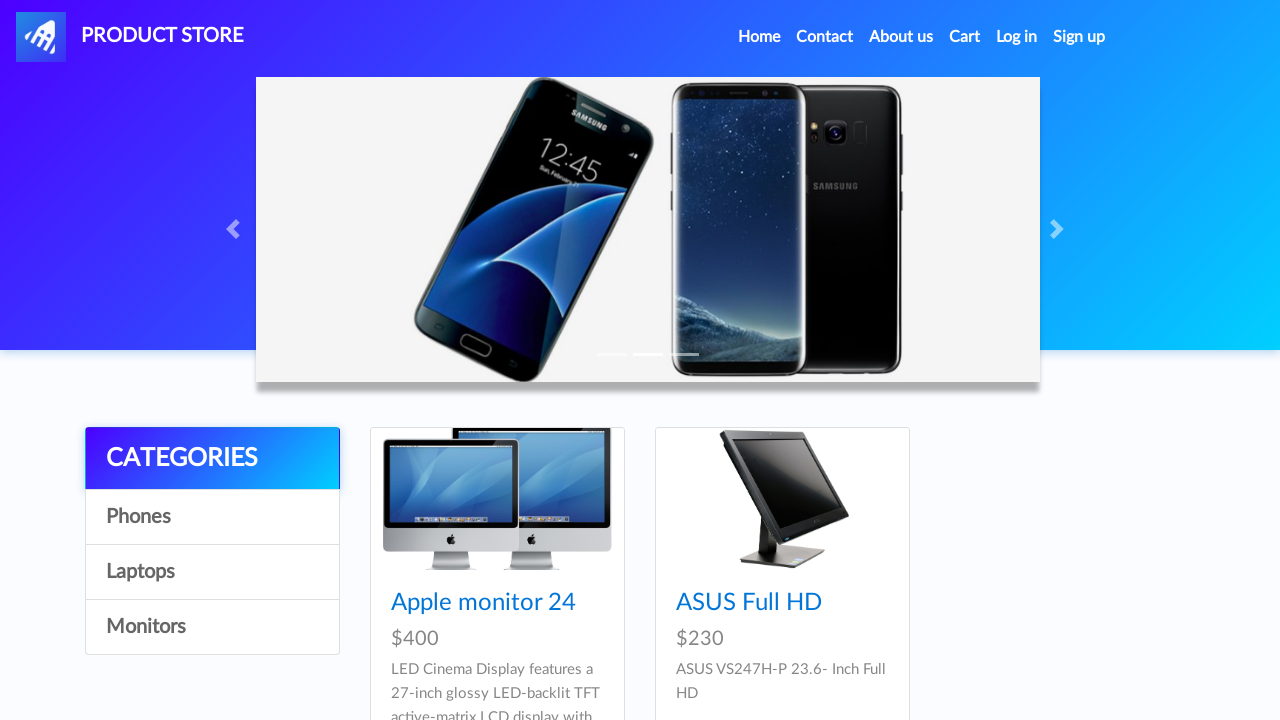

Located all monitor product cards
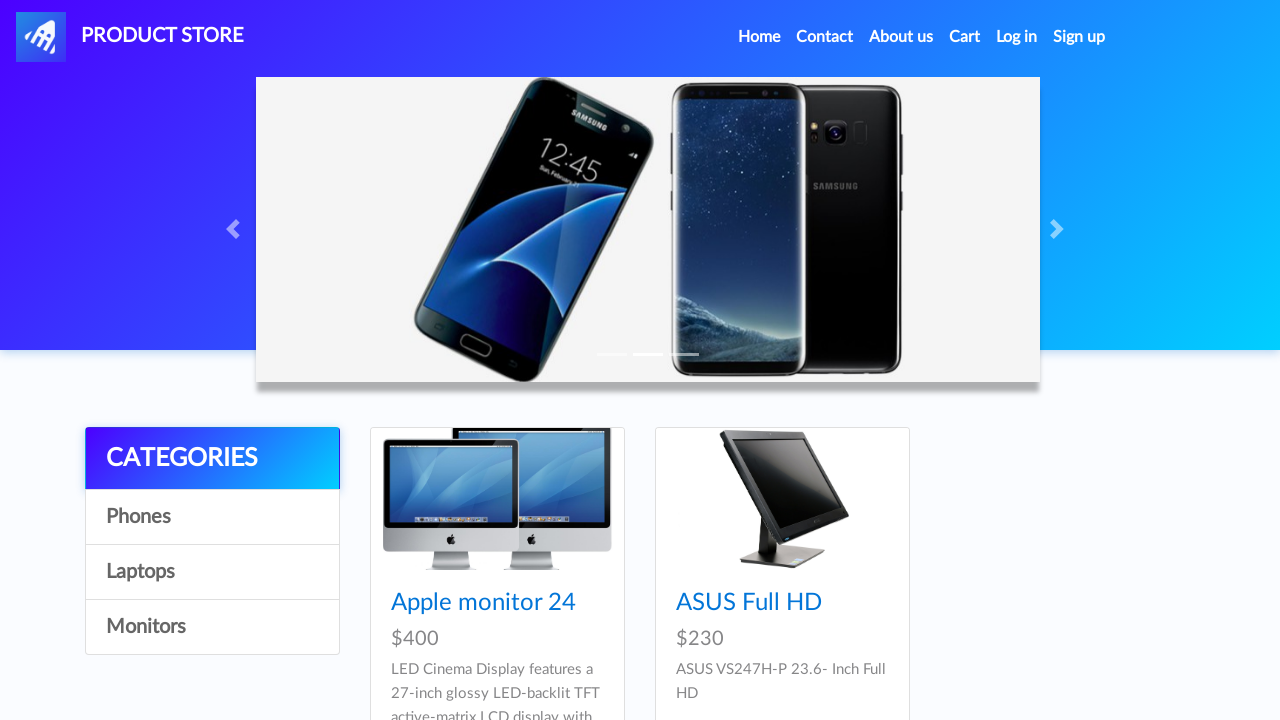

Verified that exactly 2 monitors are displayed
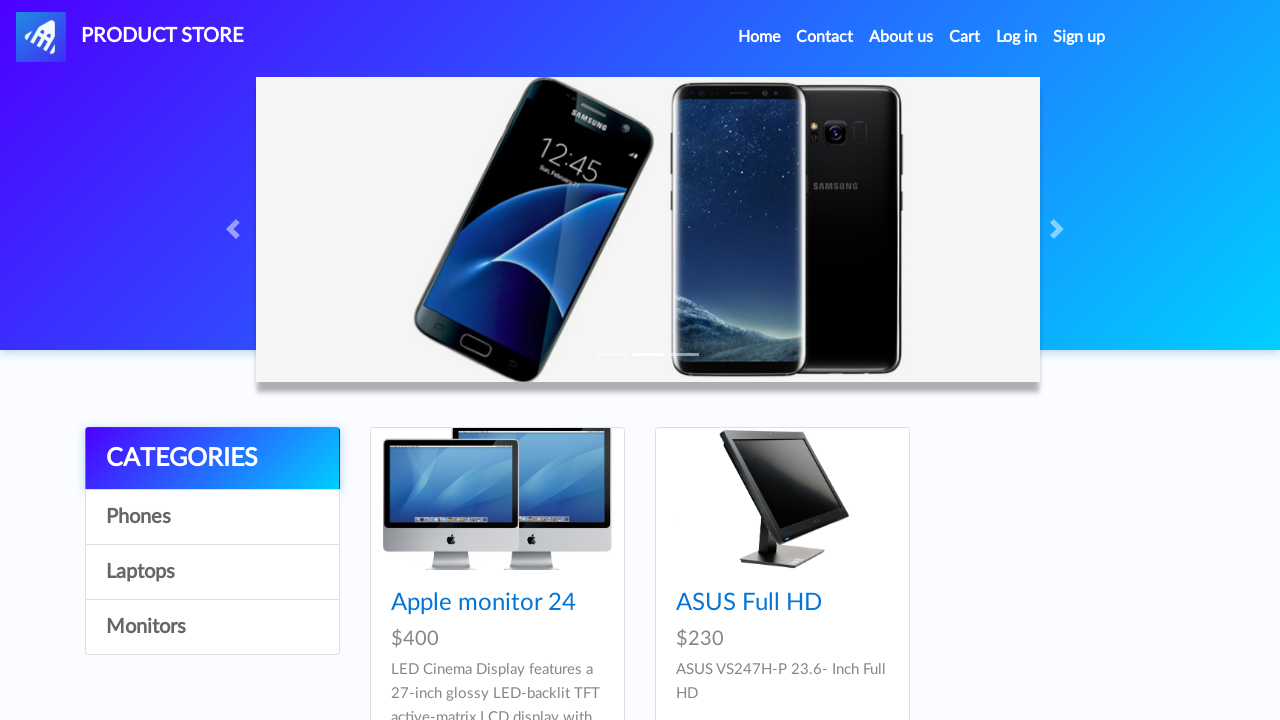

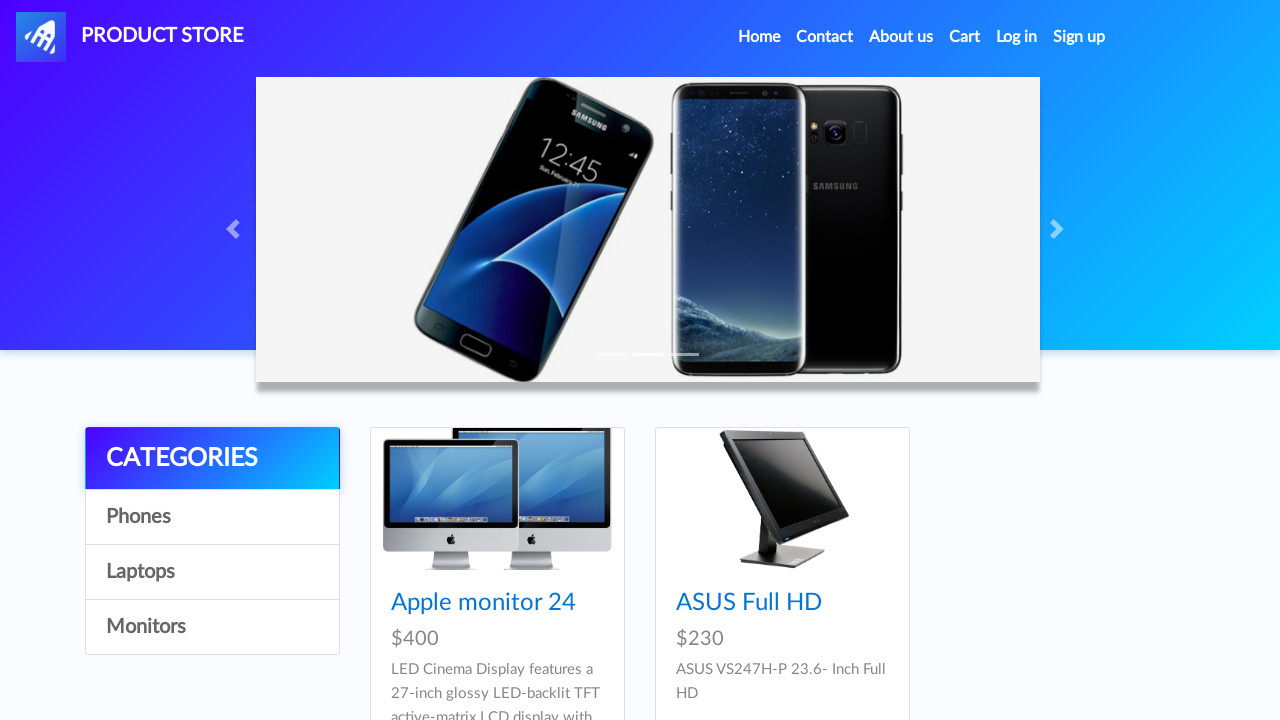